Tests frame navigation by switching to the 5th frame, clicking a link that opens content, and verifying the logo is displayed

Starting URL: https://ui.vision/demo/webtest/frames/

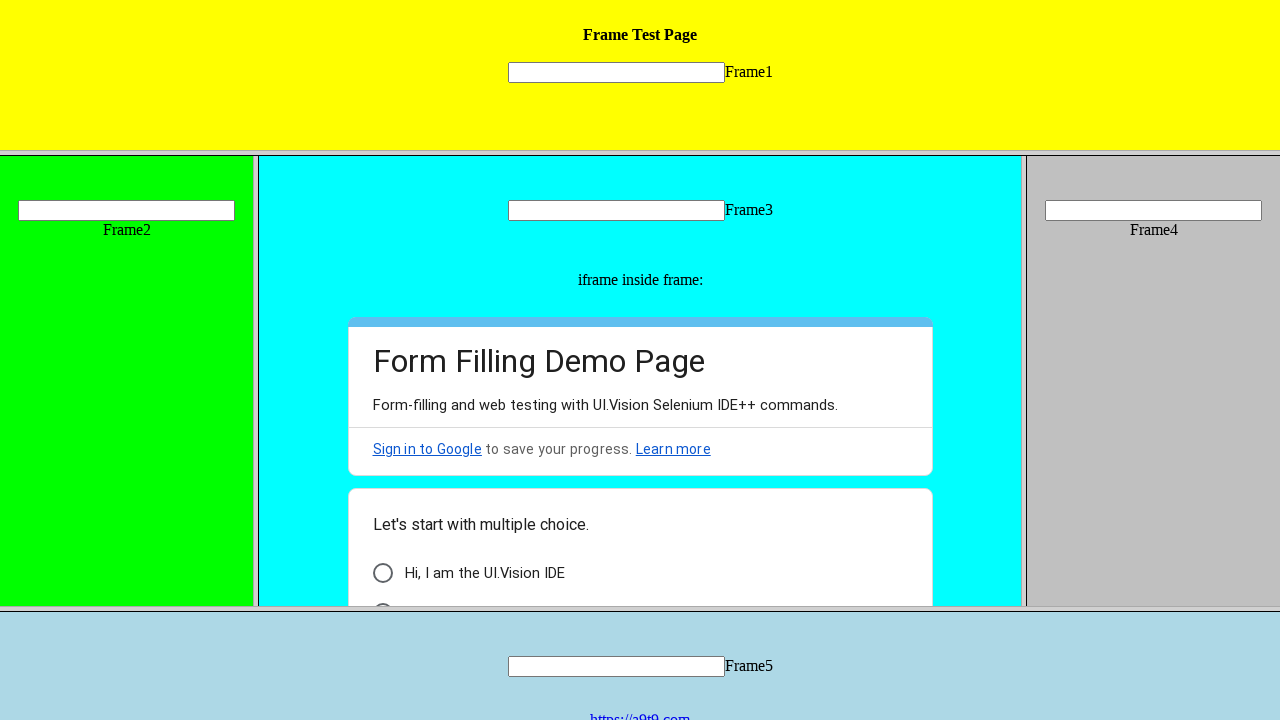

Located frame 5 using frame locator
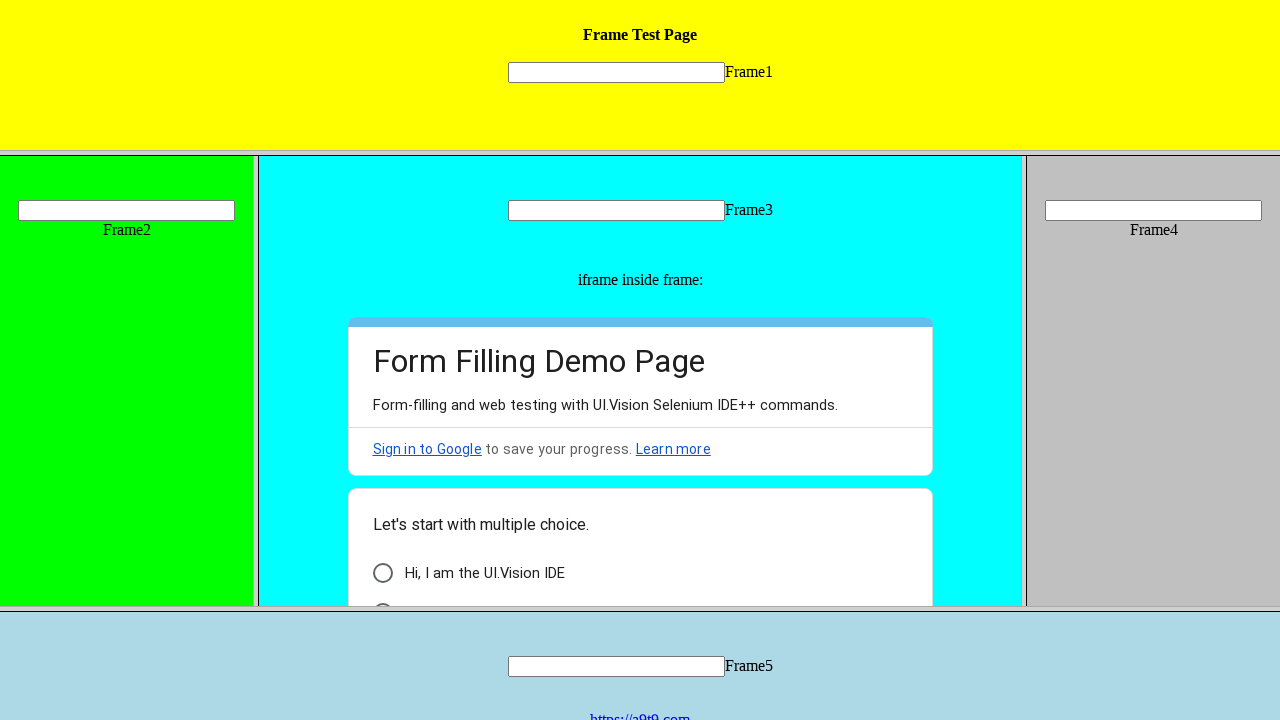

Clicked link with text 'https://a9t9.com' in frame 5 at (640, 712) on frame[src='frame_5.html'] >> internal:control=enter-frame >> a:has-text('https:/
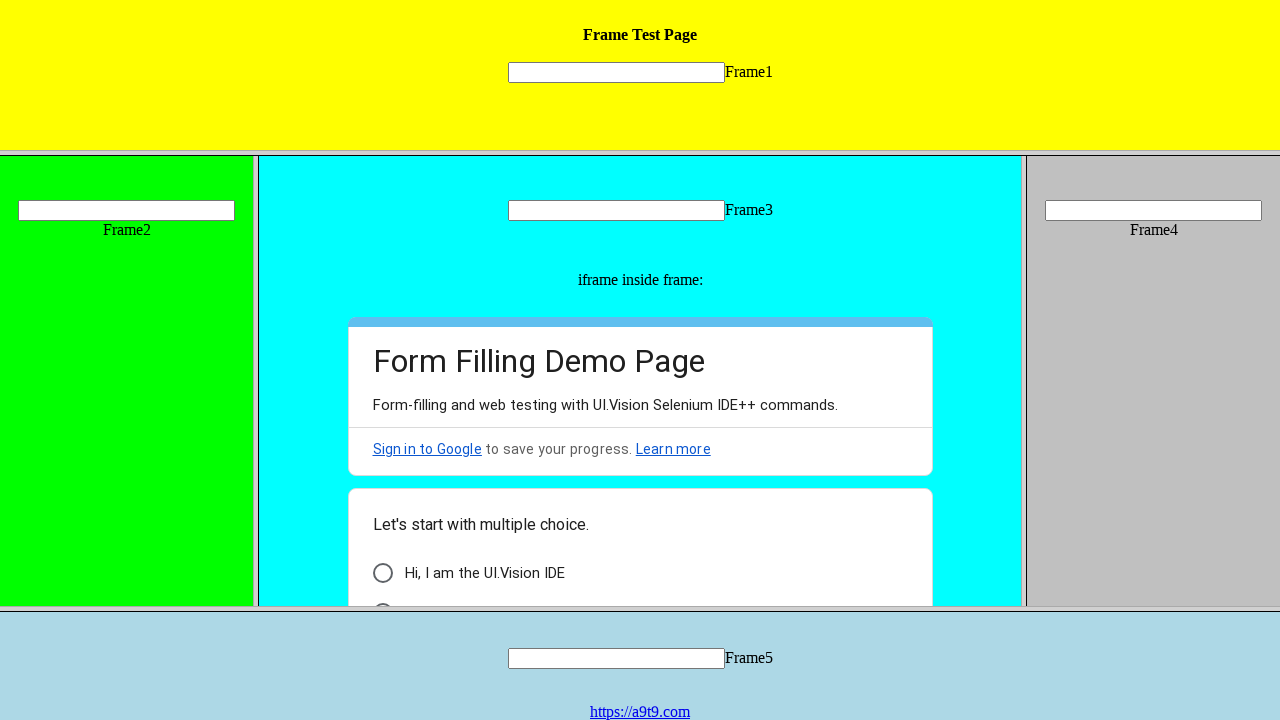

Logo image in frame 5 is now visible
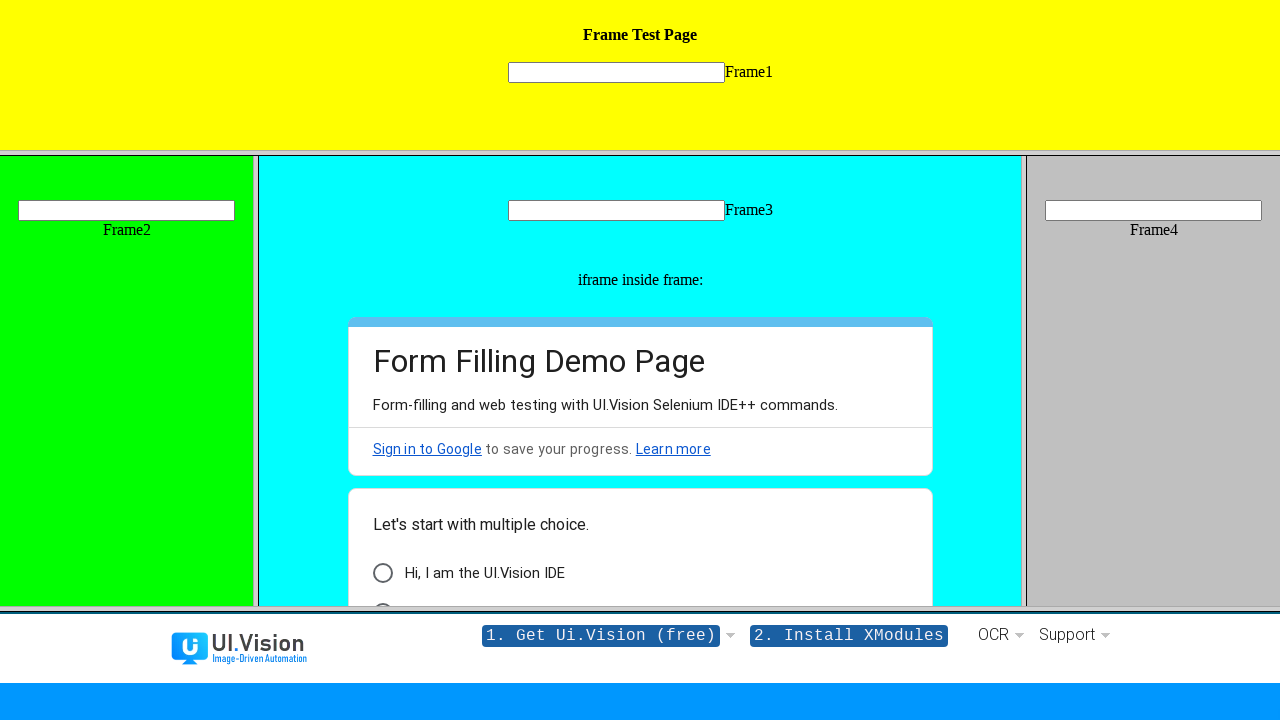

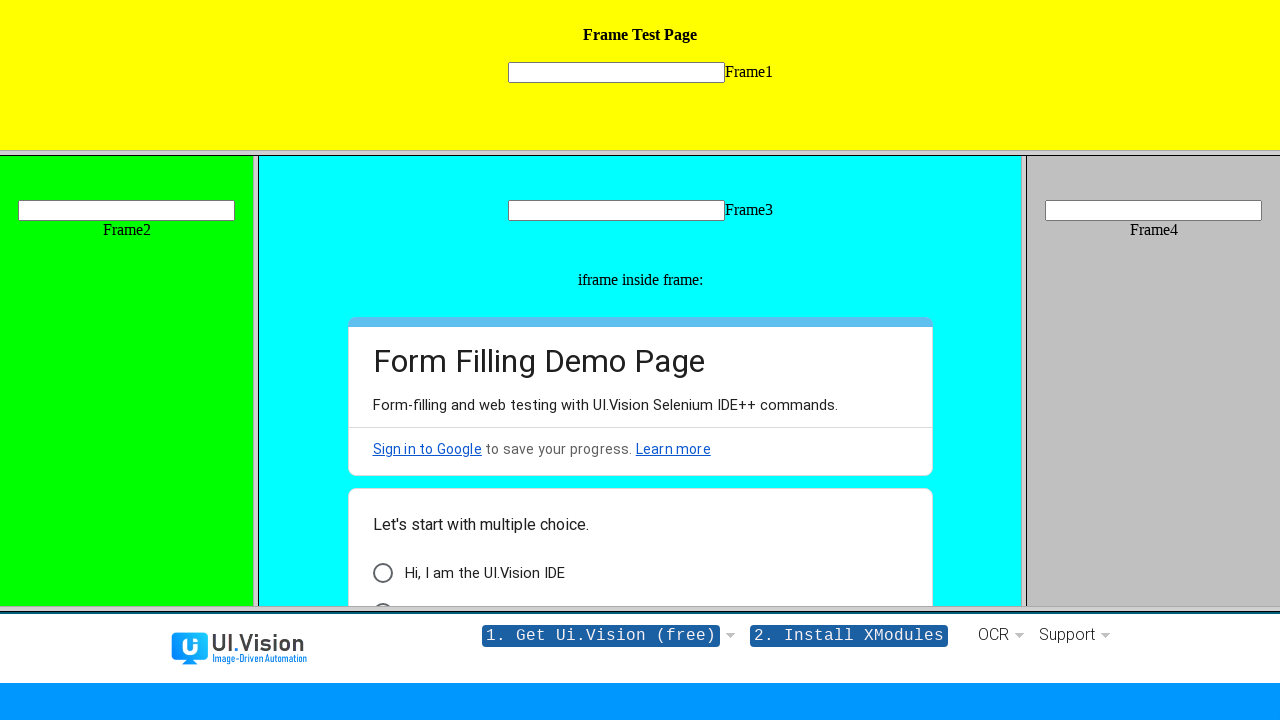